Tests JavaScript alert handling by clicking on an alert button, verifying the alert text, accepting it, and confirming the result message

Starting URL: https://testcenter.techproeducation.com/index.php?page=javascript-alerts

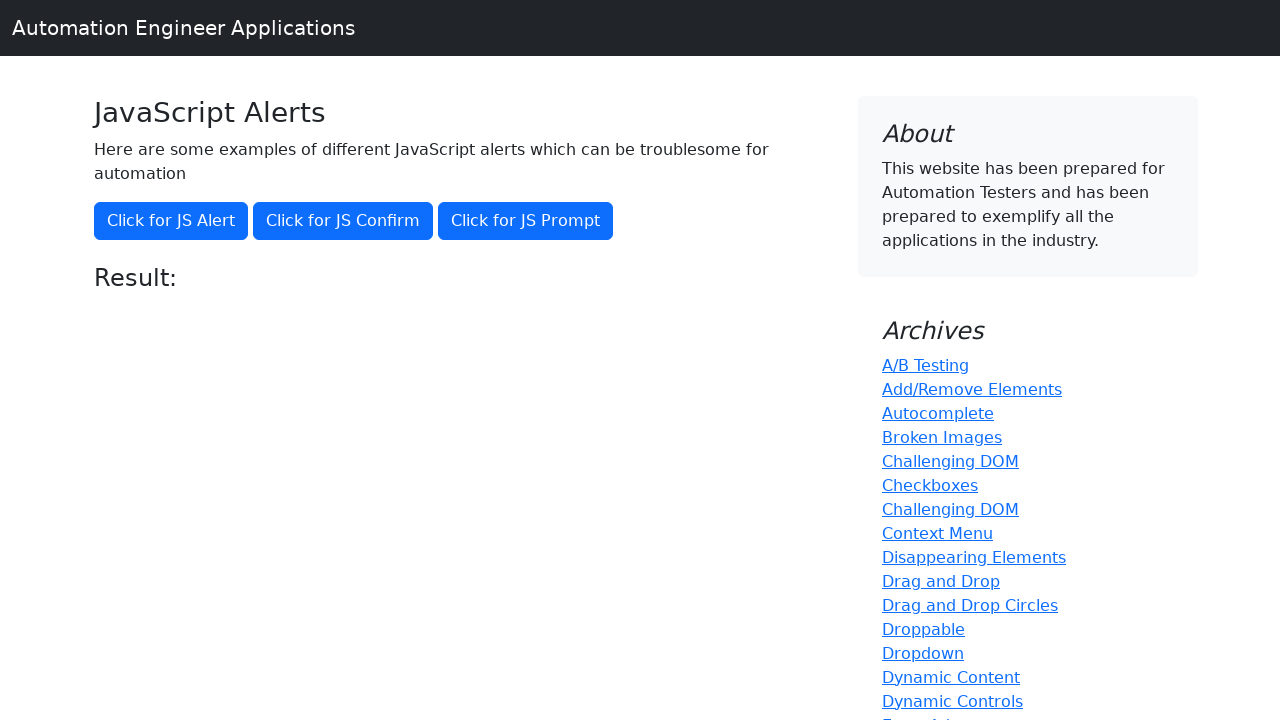

Clicked the alert button to trigger JavaScript alert at (171, 221) on button[onclick='jsAlert()']
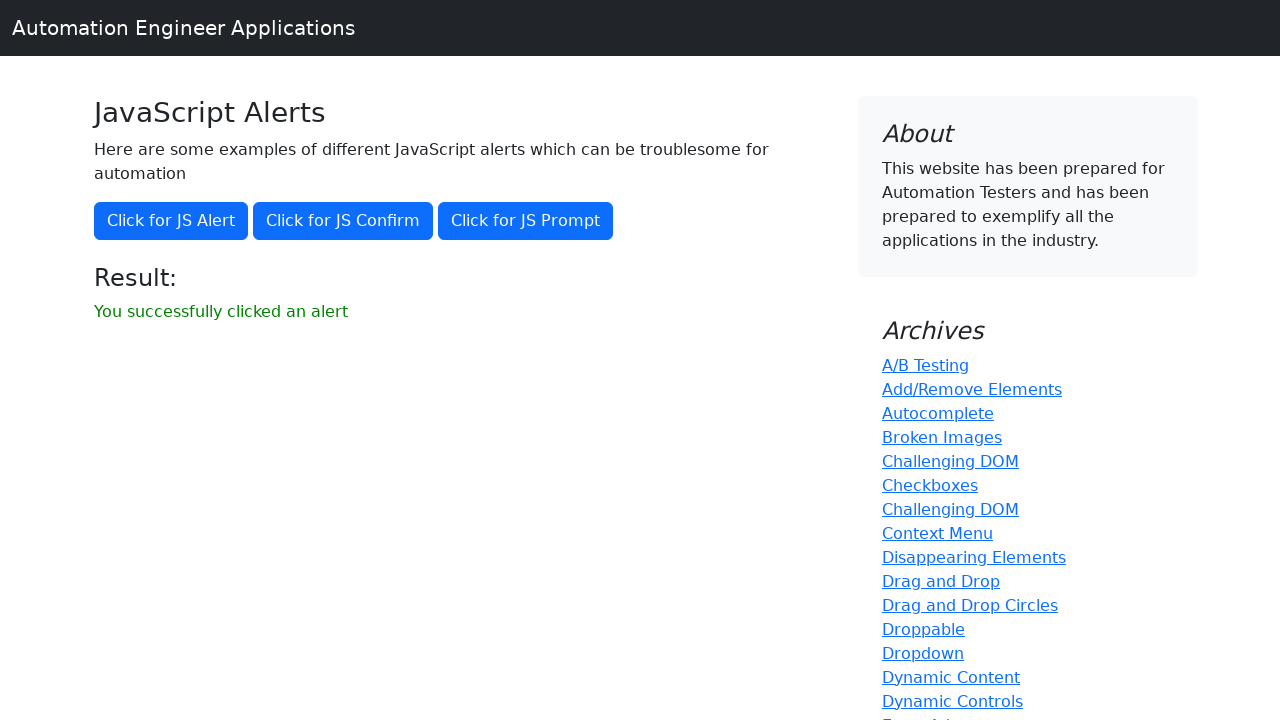

Set up dialog handler to accept alert
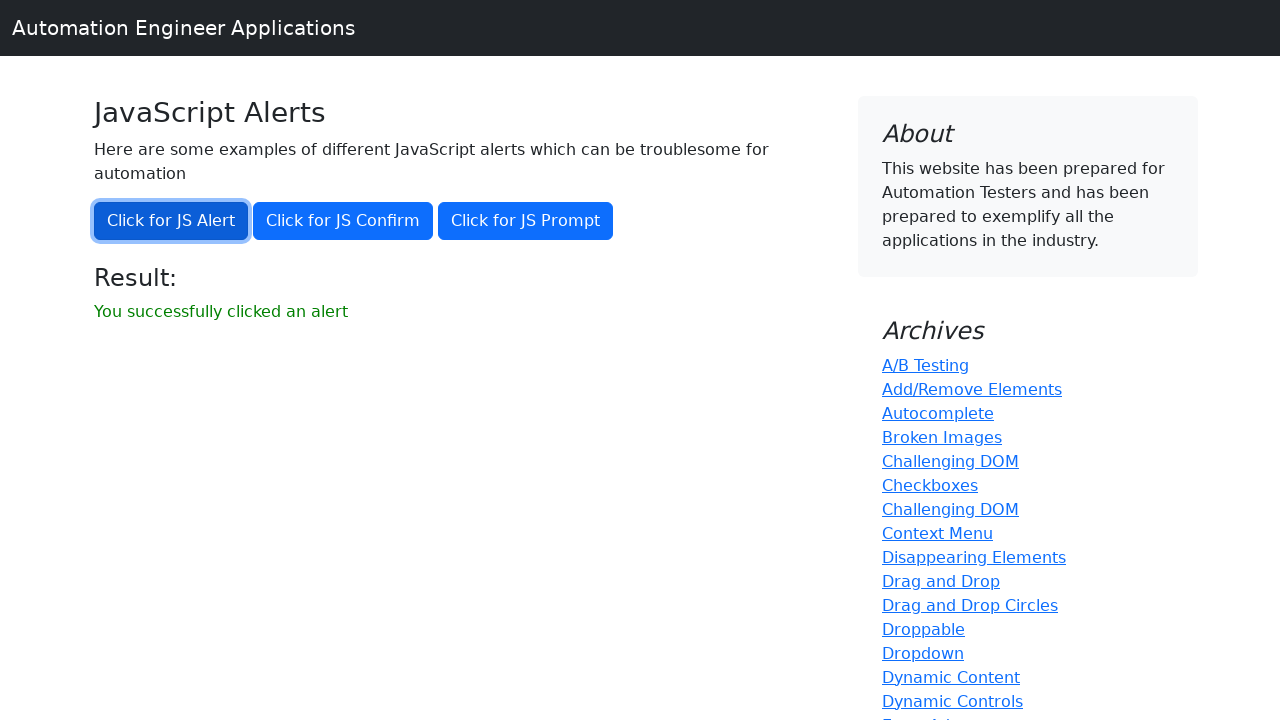

Result message element loaded
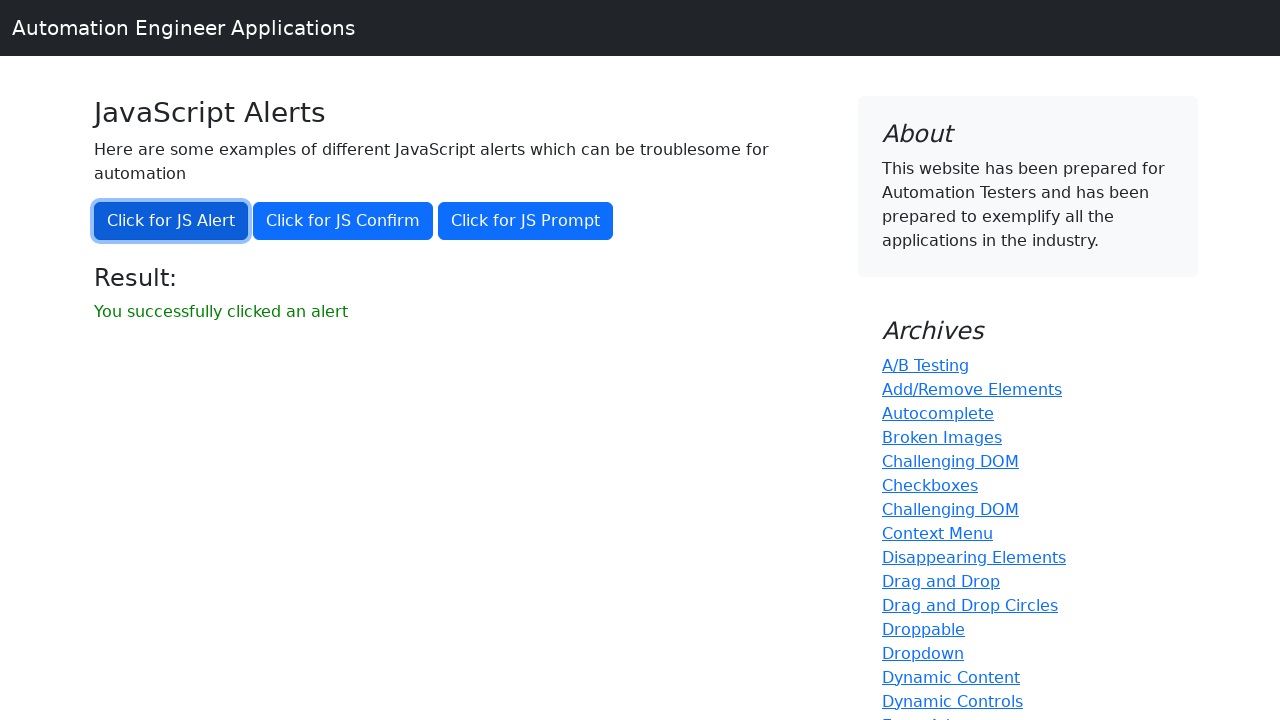

Retrieved result message text
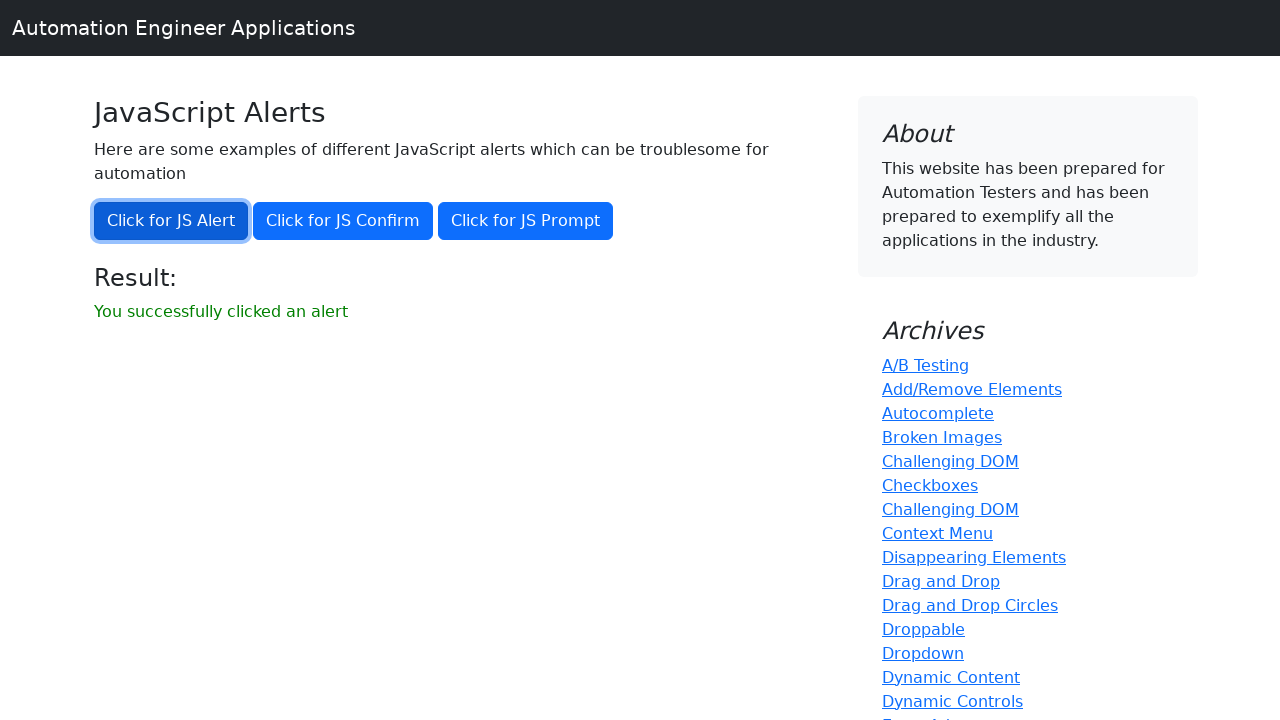

Verified that result message contains 'You successfully clicked an alert'
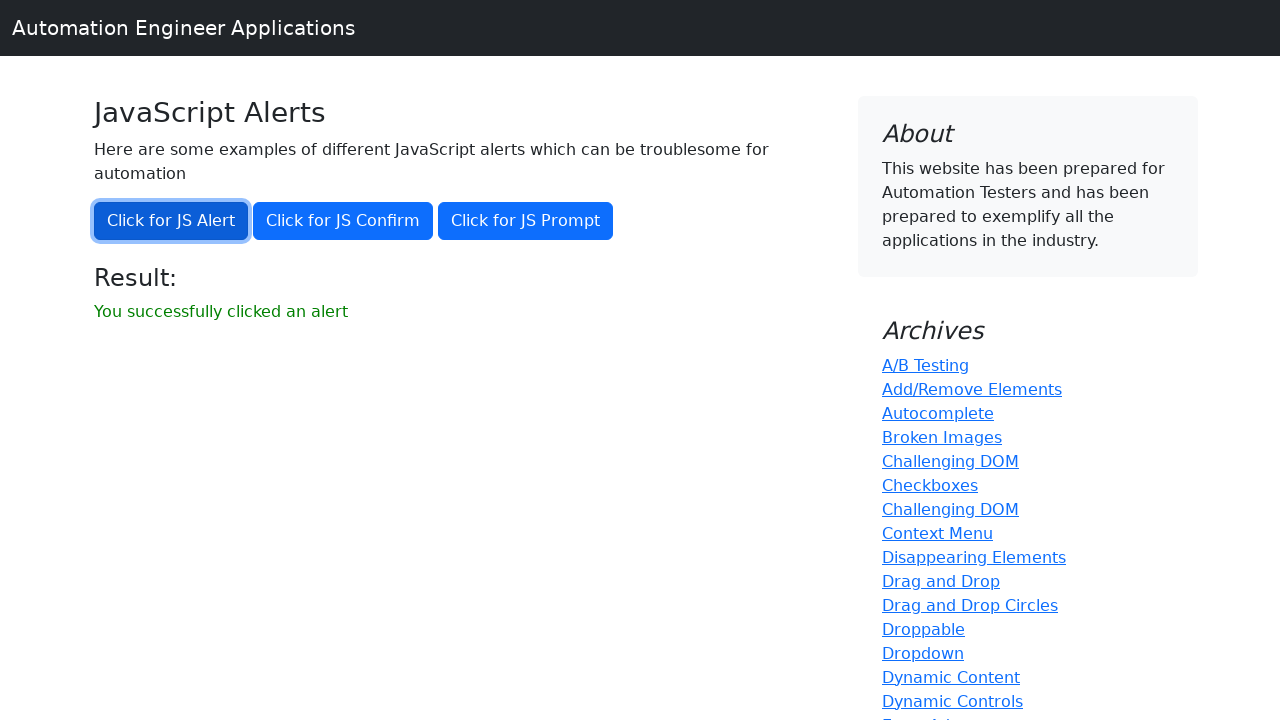

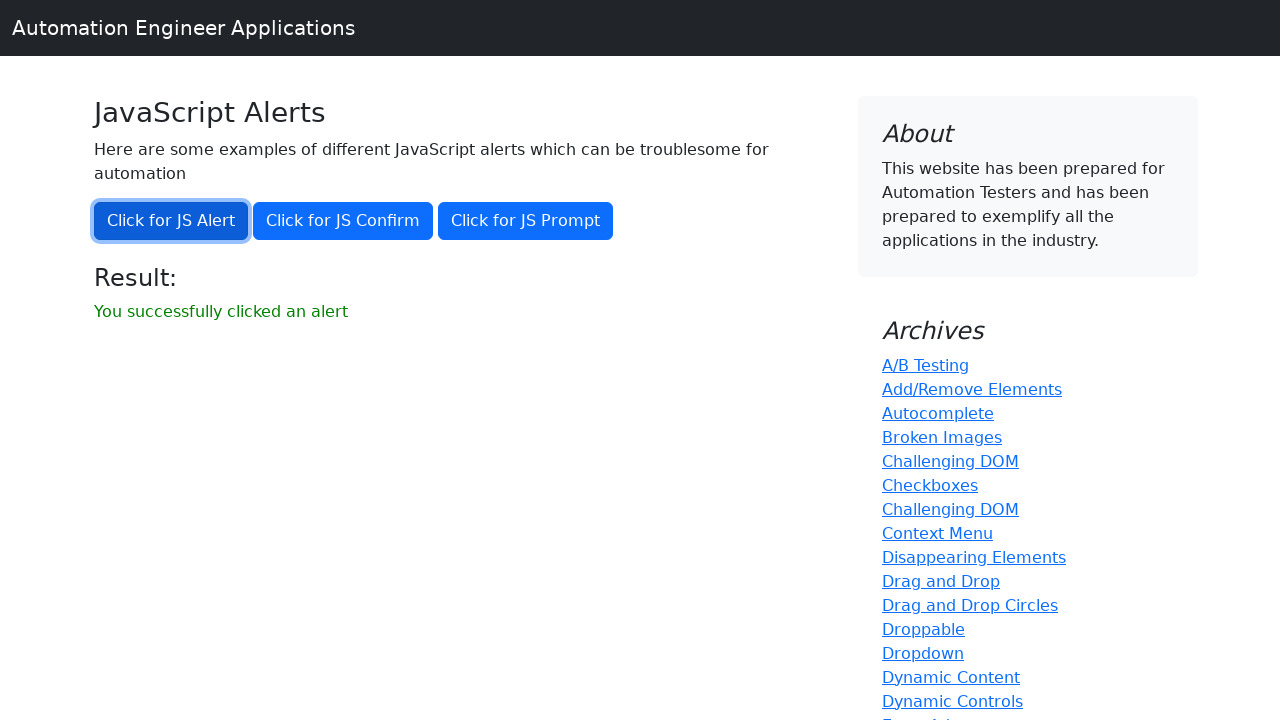